Clicks on a link by its ID and verifies navigation to another page with expected title

Starting URL: http://saucelabs.com/test/guinea-pig

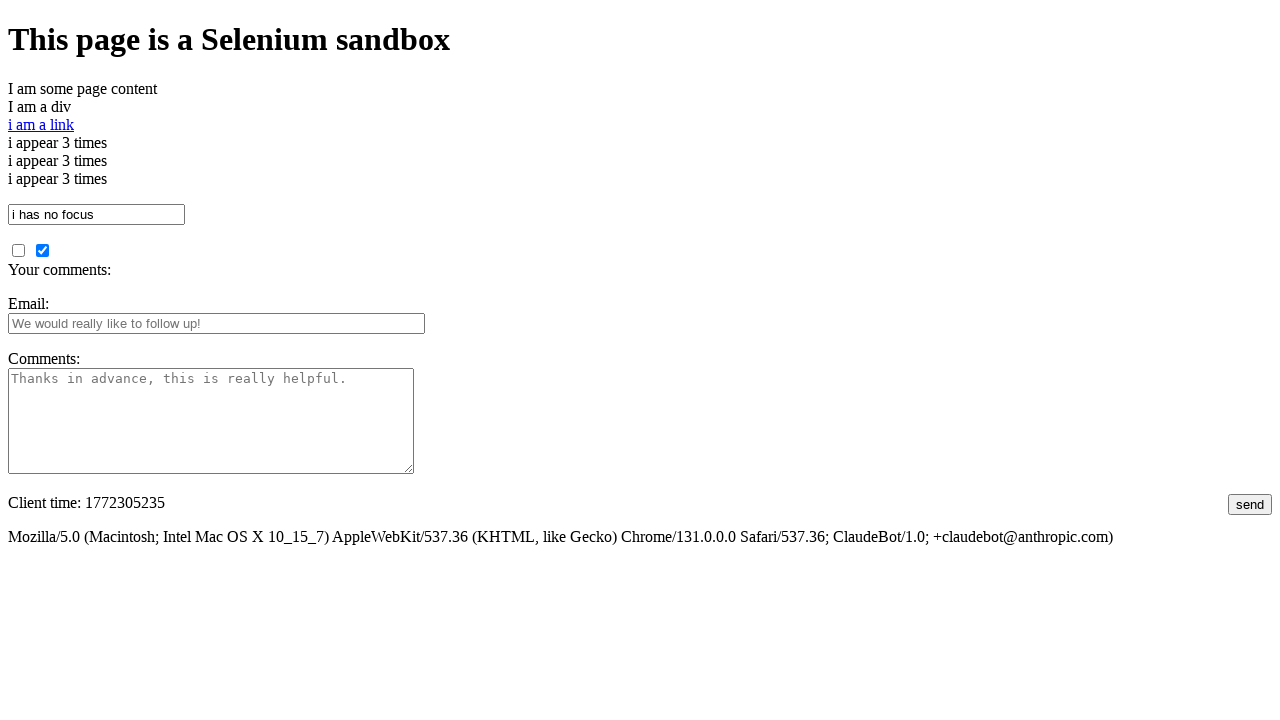

Clicked on link with ID 'i am a link' at (41, 124) on #i\ am\ a\ link
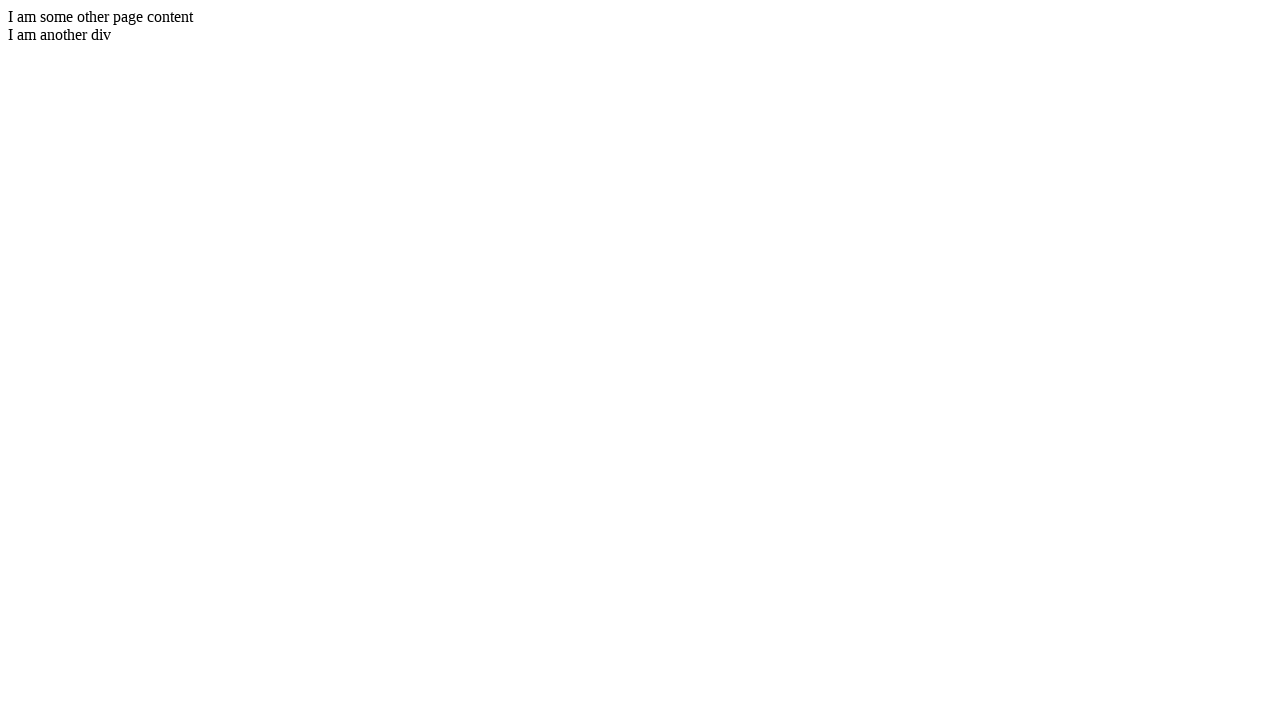

Page loaded with domcontentloaded state
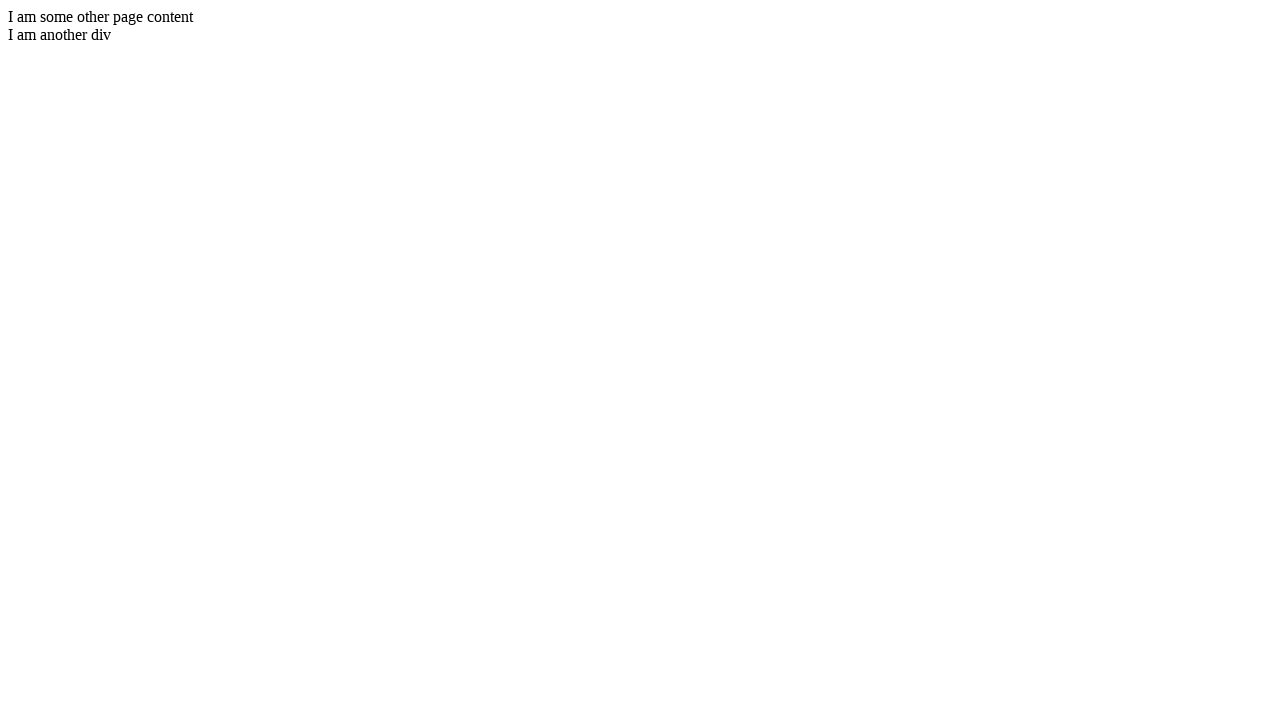

Verified page title contains 'I am another page title'
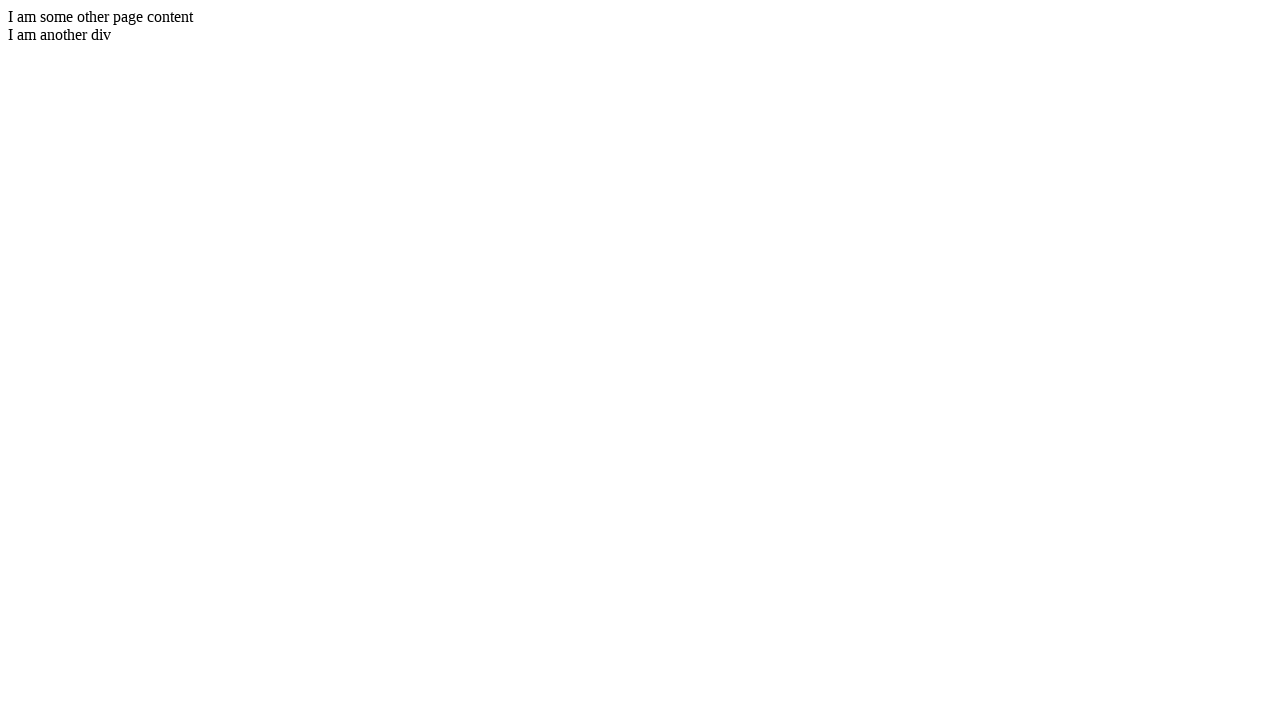

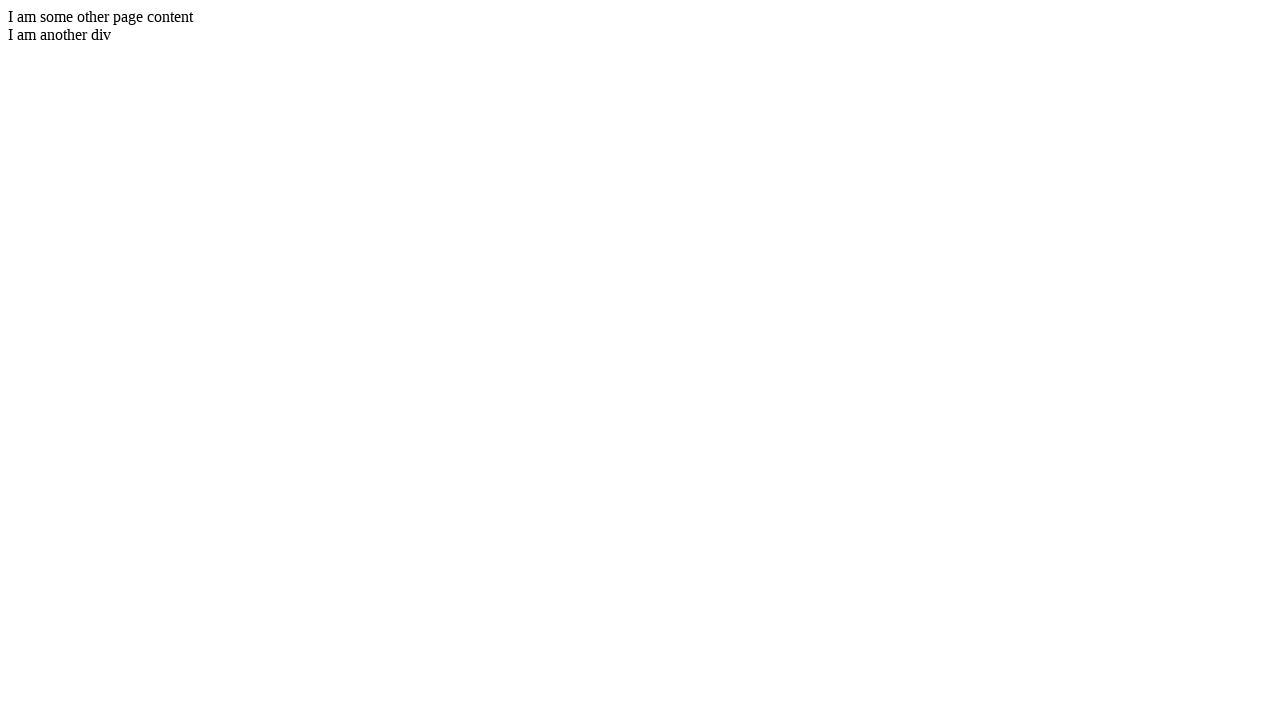